Clicks the Top Lists link in the footer and verifies navigation

Starting URL: https://www.99-bottles-of-beer.net/

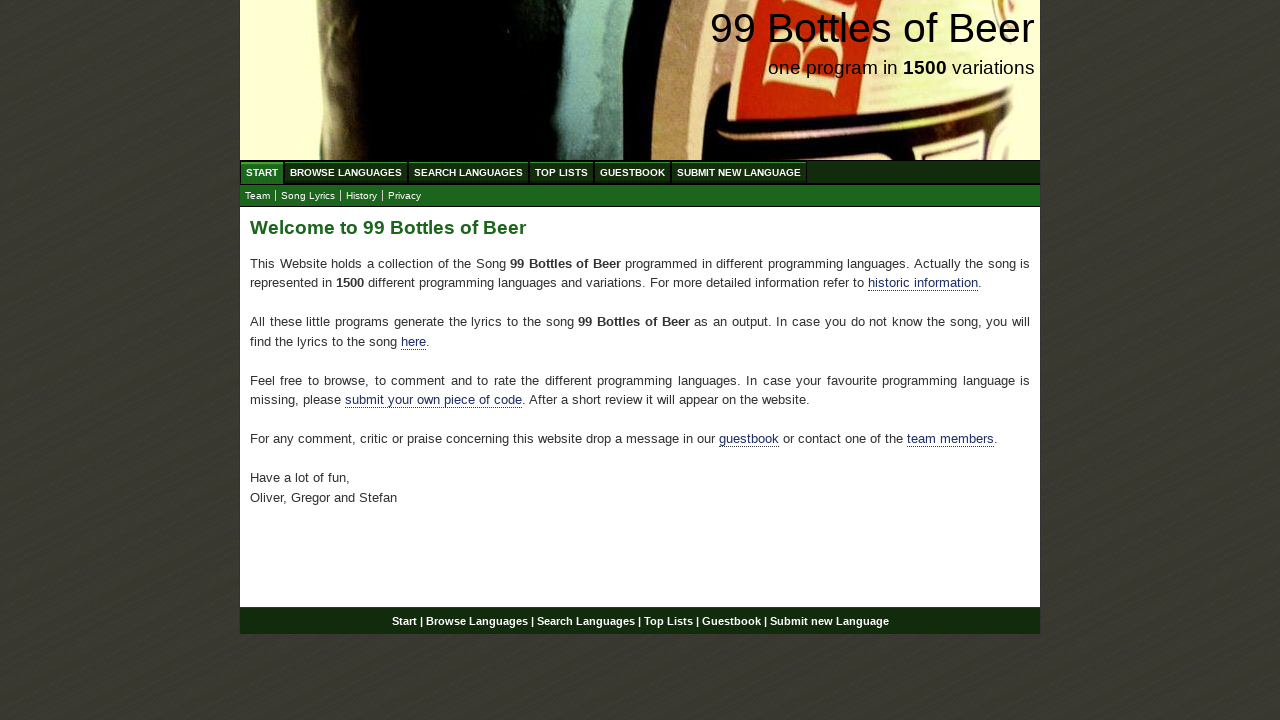

Clicked the Top Lists link in the footer at (668, 621) on div#footer a[href='/toplist.html']
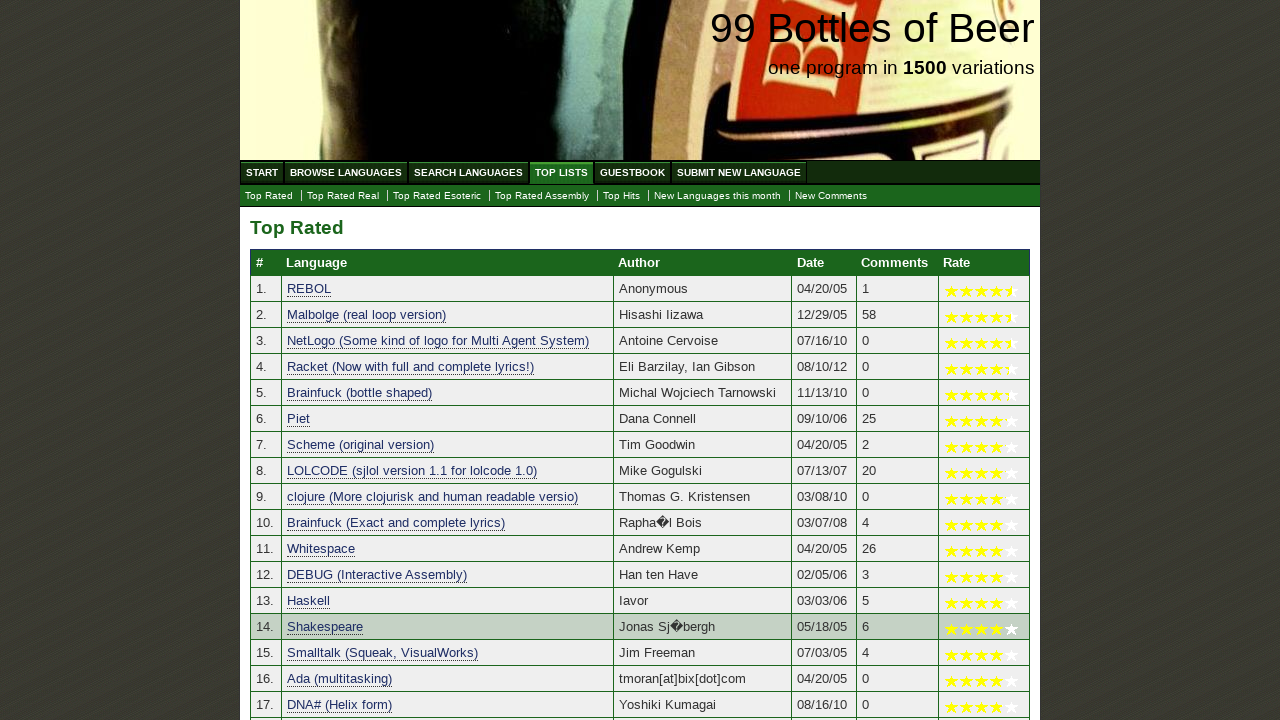

Navigation to Top Lists page completed
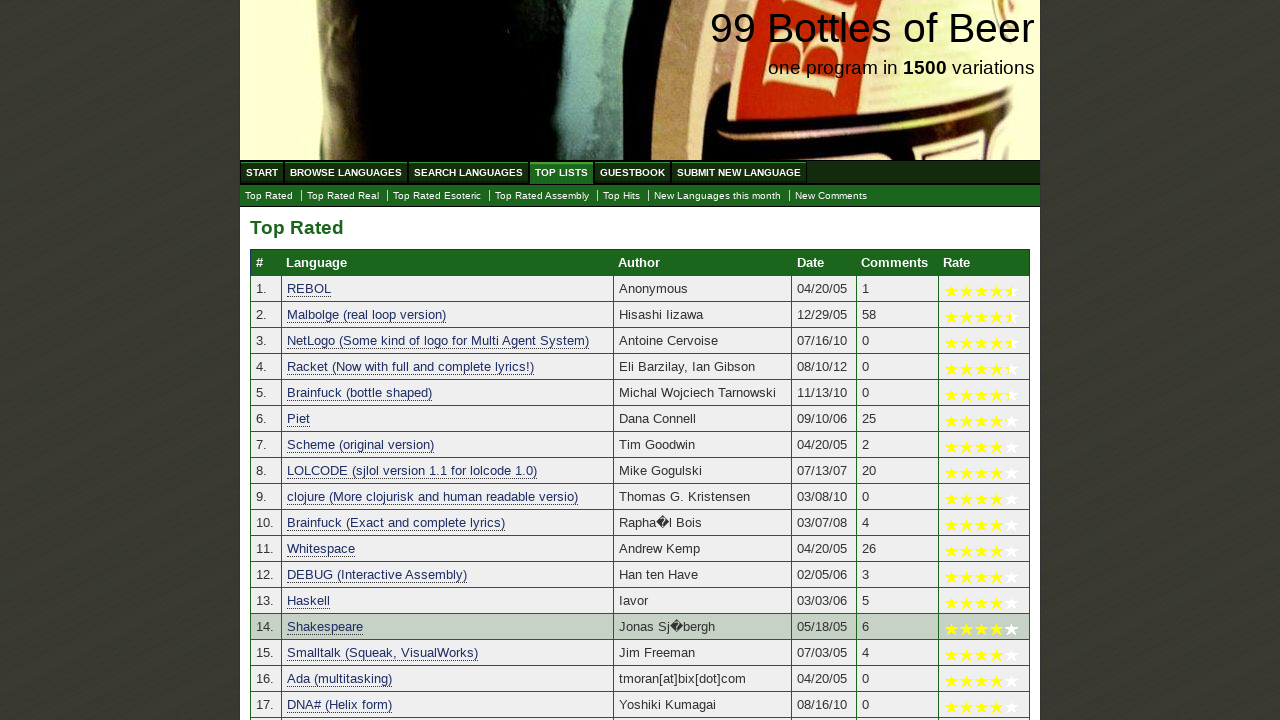

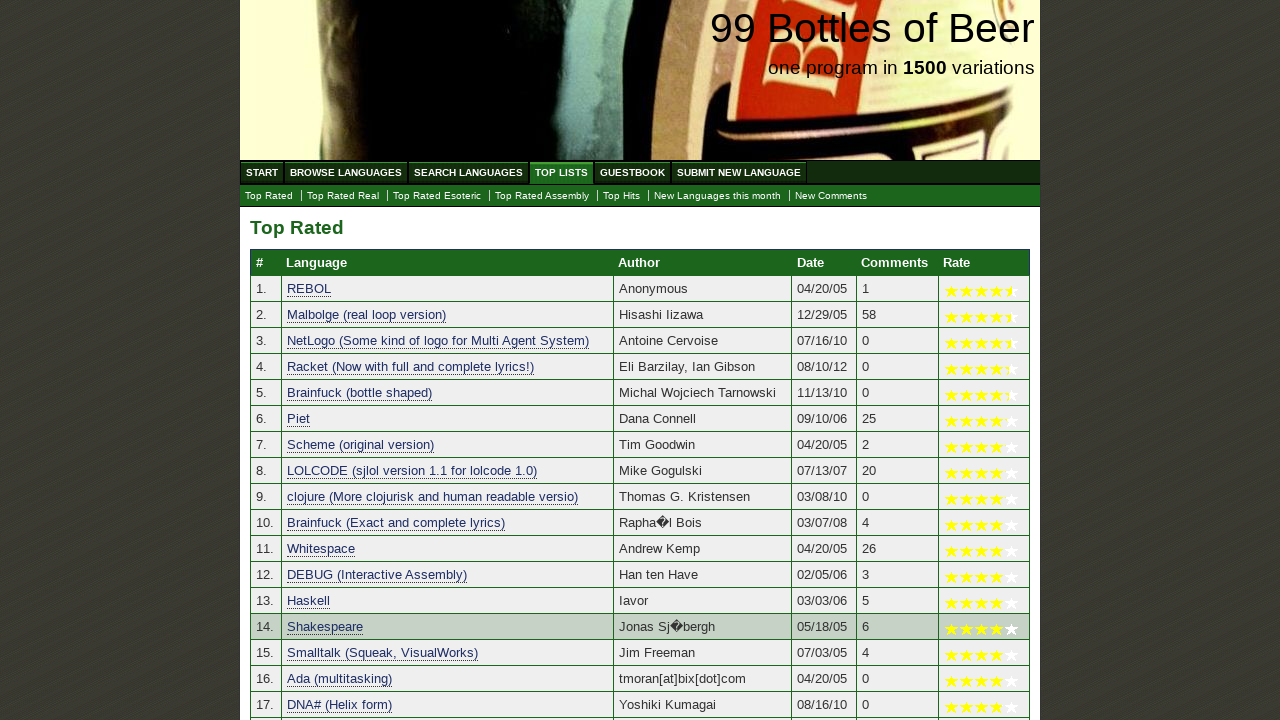